Tests accepting a JavaScript alert by clicking the first alert button, verifying the alert text, accepting it, and confirming the success message

Starting URL: https://the-internet.herokuapp.com/javascript_alerts

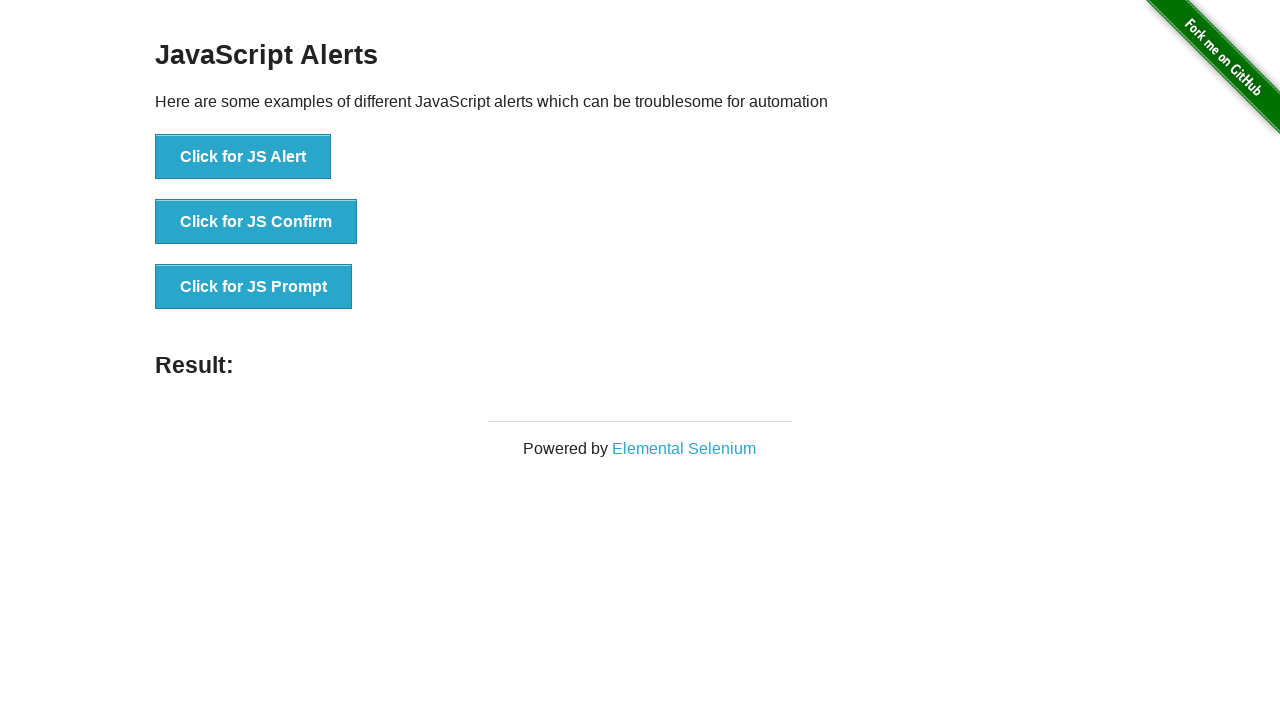

Clicked button to trigger JavaScript alert at (243, 157) on button[onclick='jsAlert()']
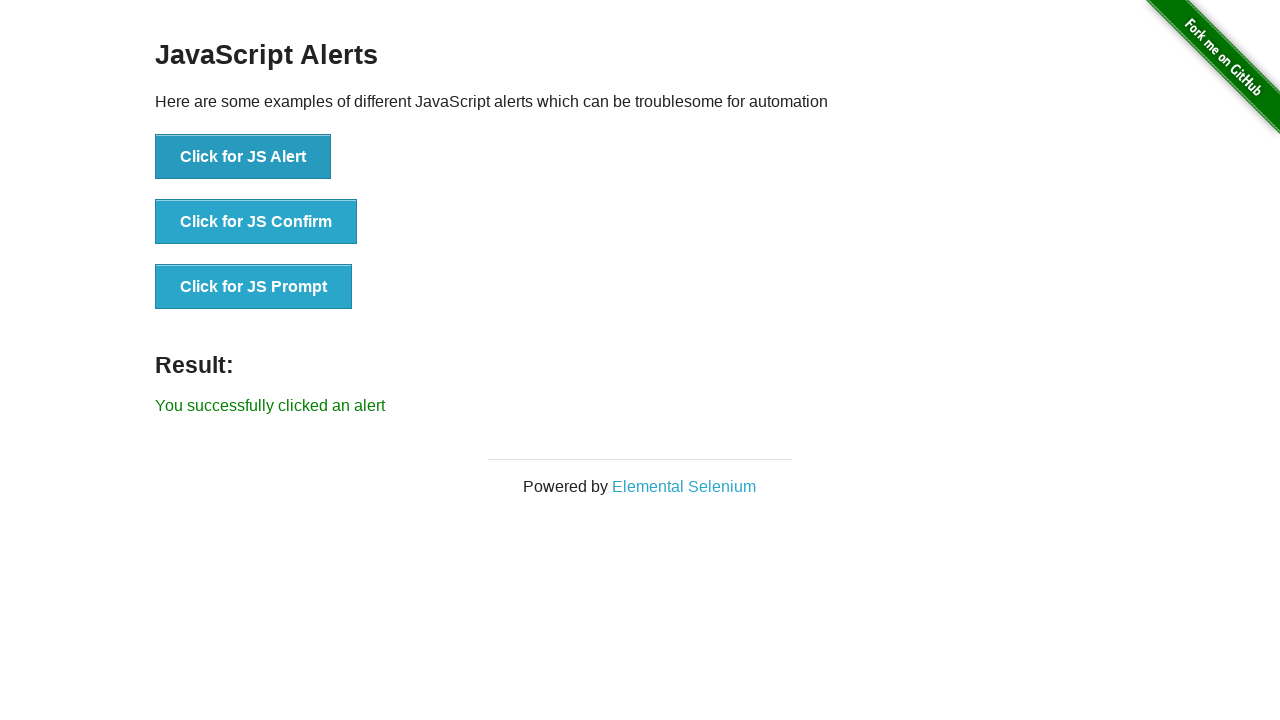

Set up dialog handler to accept alert
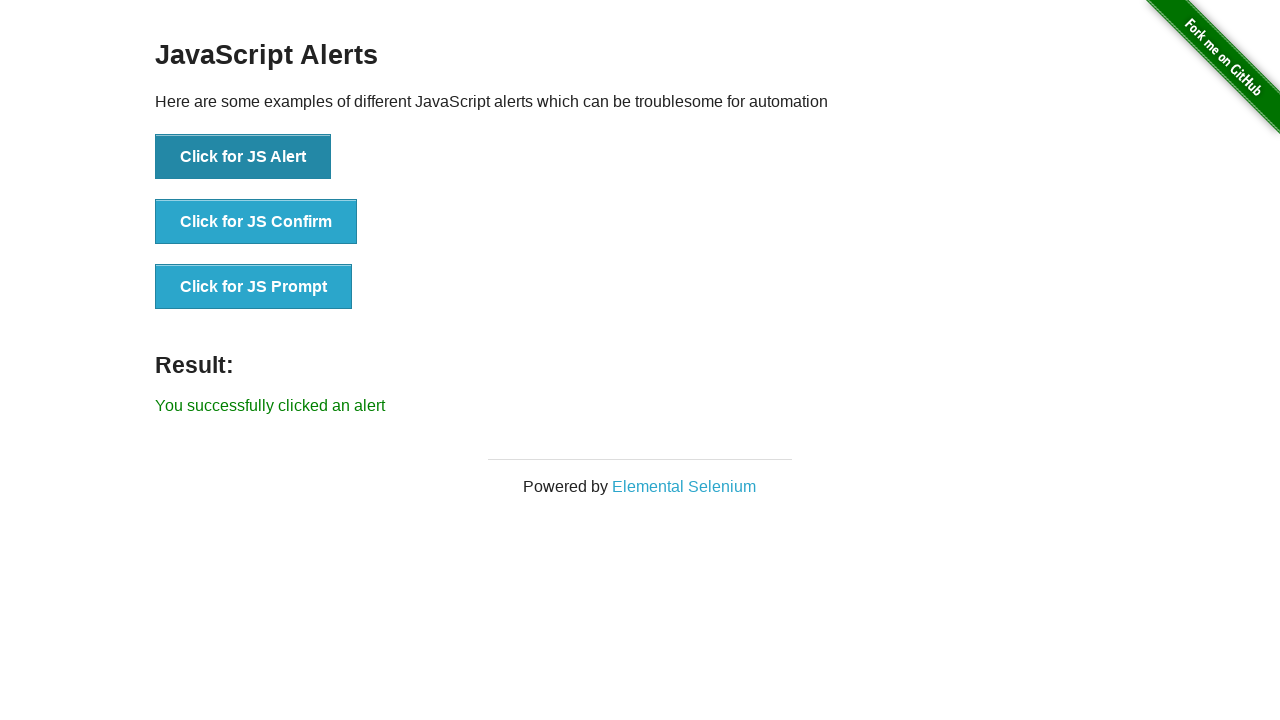

Verified success message appeared after accepting alert
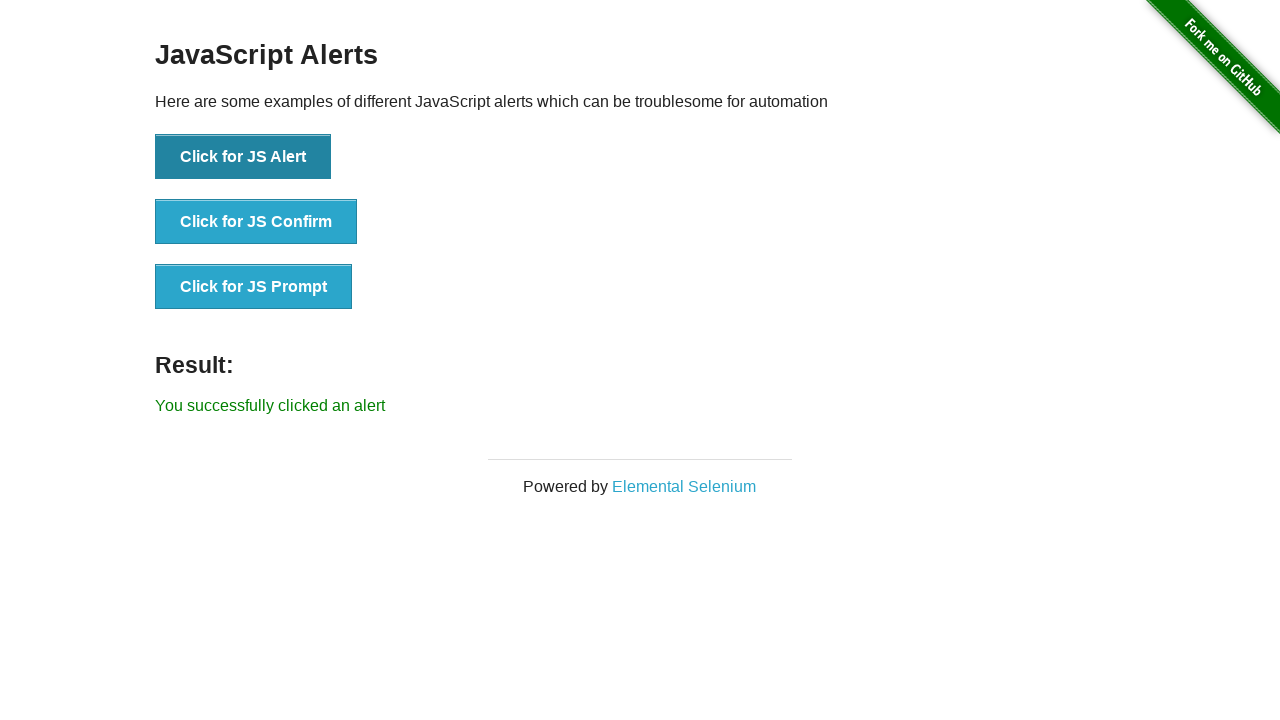

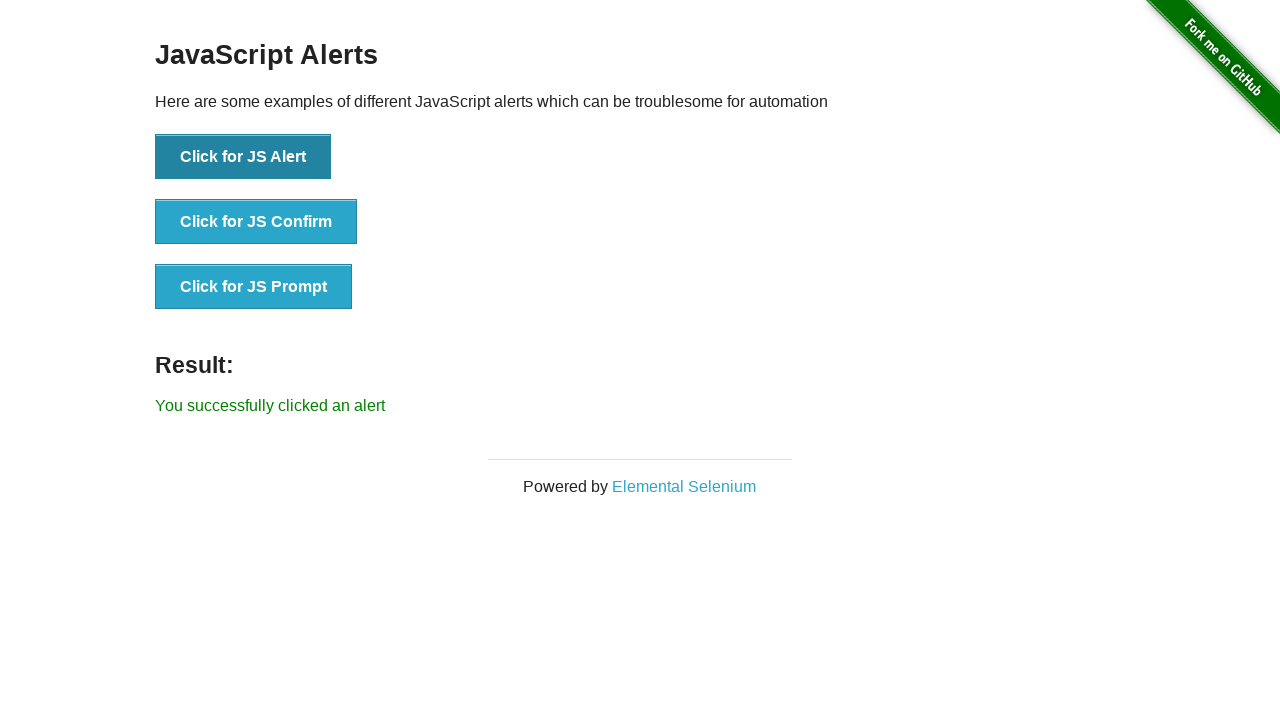